Solves a mathematical challenge by extracting a value from an image attribute, calculating the result, and submitting a form with the answer along with checkbox and radio button selections

Starting URL: http://suninjuly.github.io/get_attribute.html

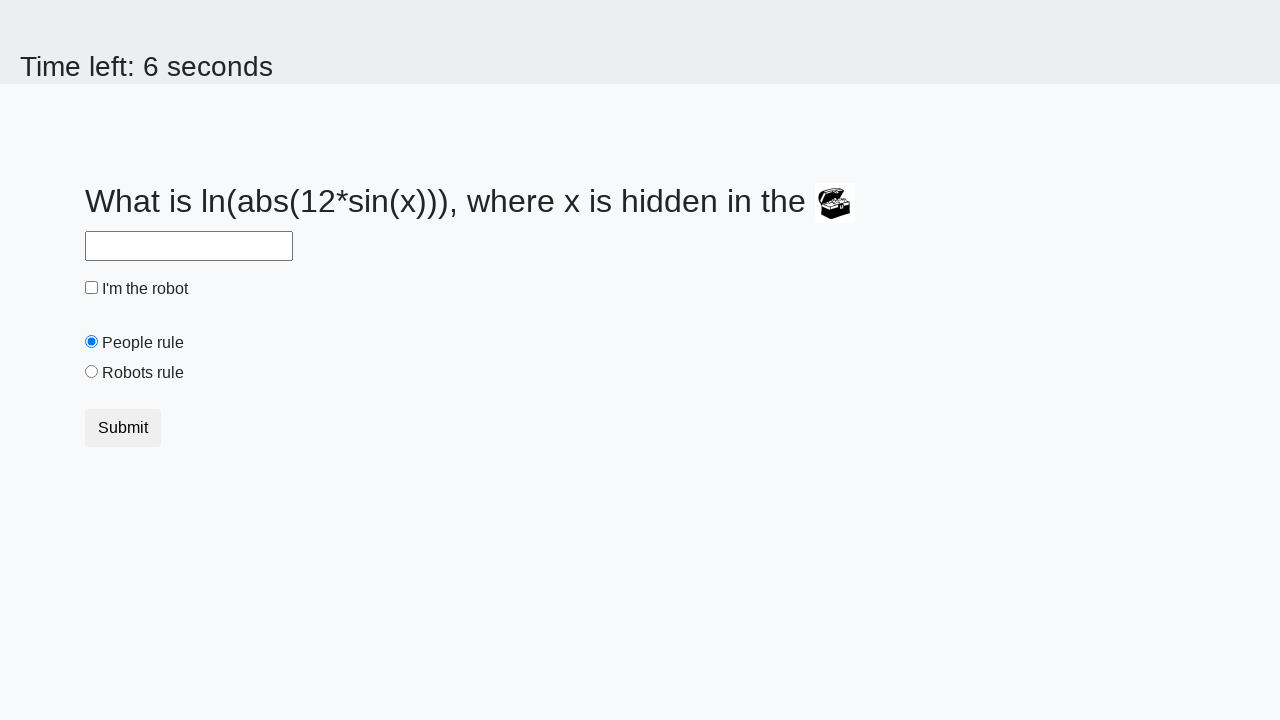

Extracted valuex attribute from image element
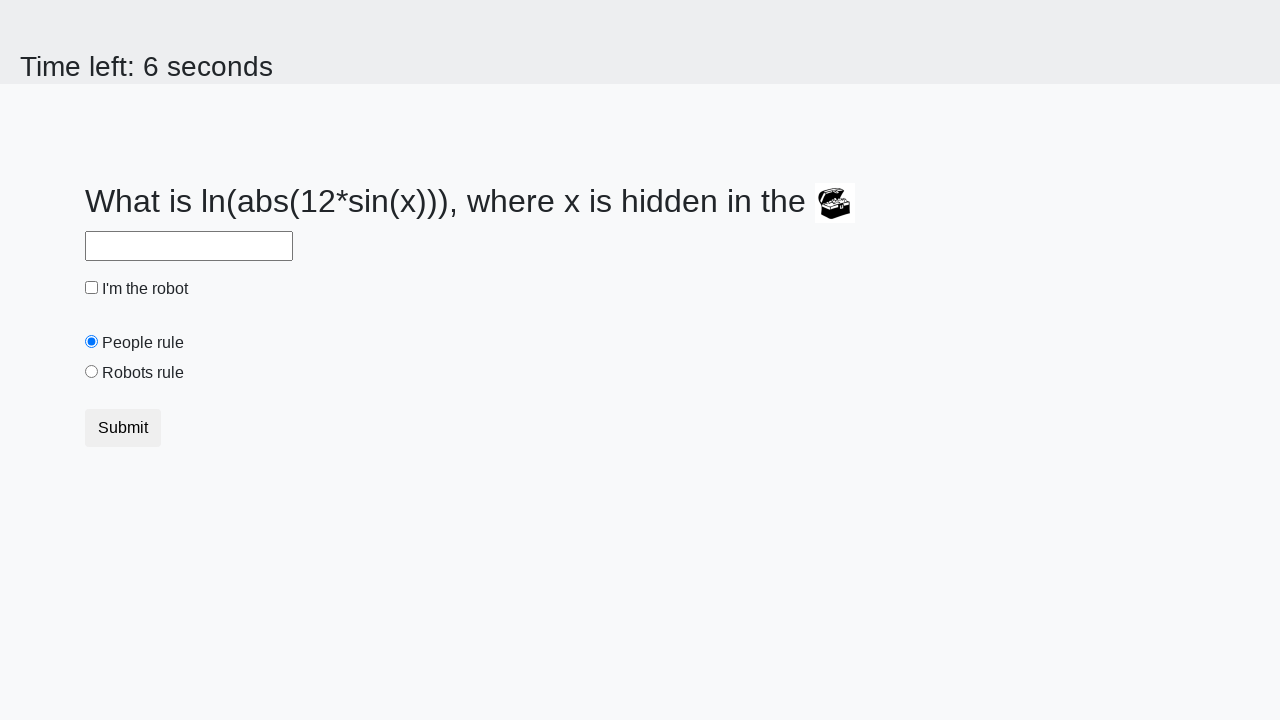

Calculated mathematical result using logarithm and sine functions
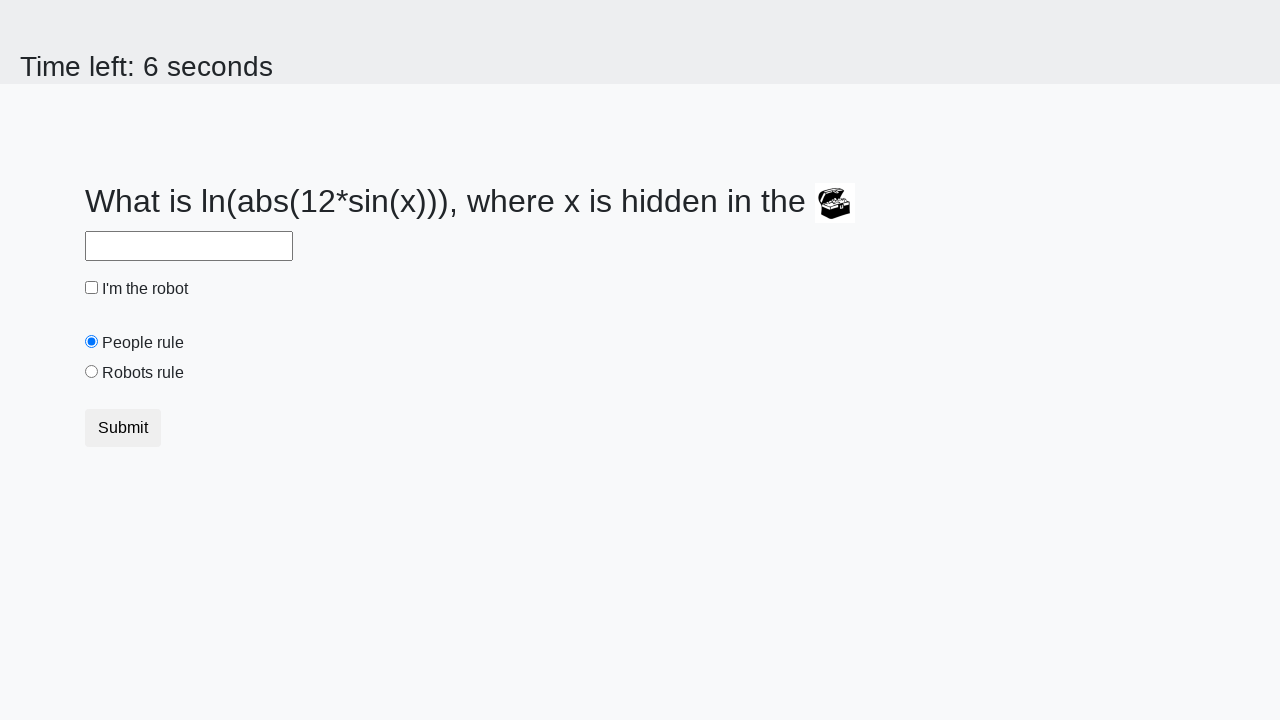

Filled answer field with calculated result on #answer
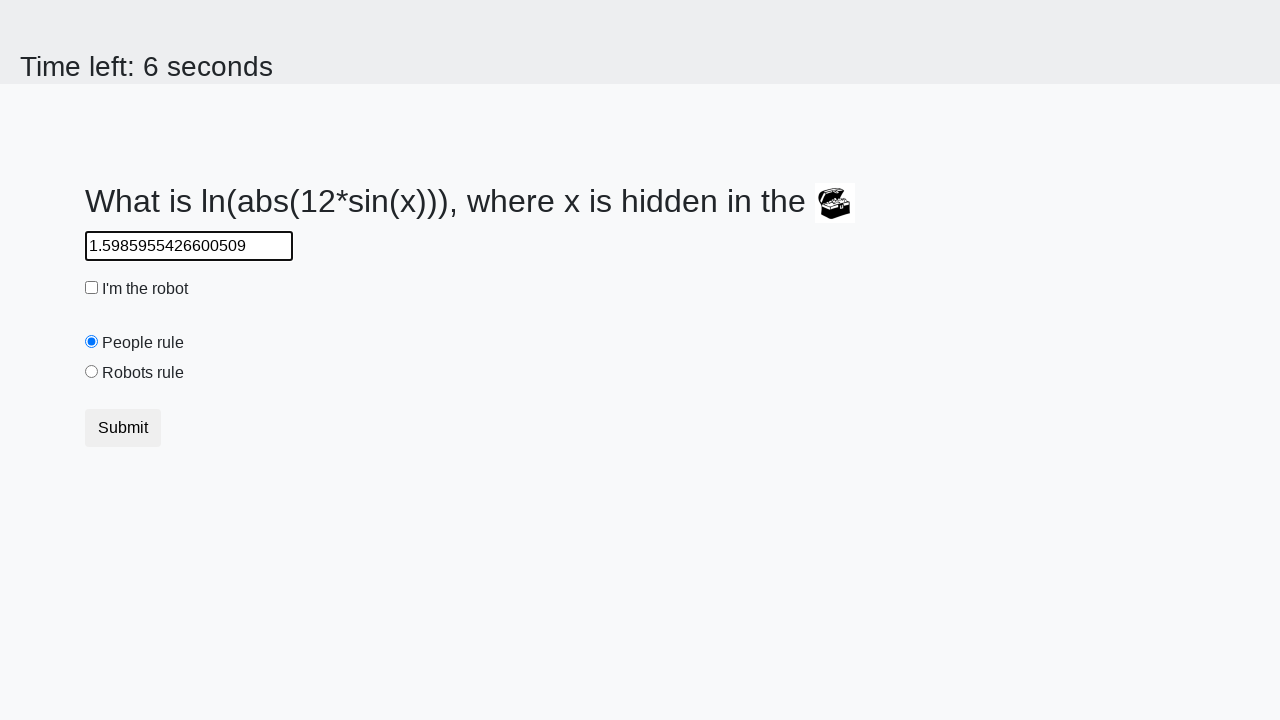

Clicked robot checkbox at (92, 288) on #robotCheckbox
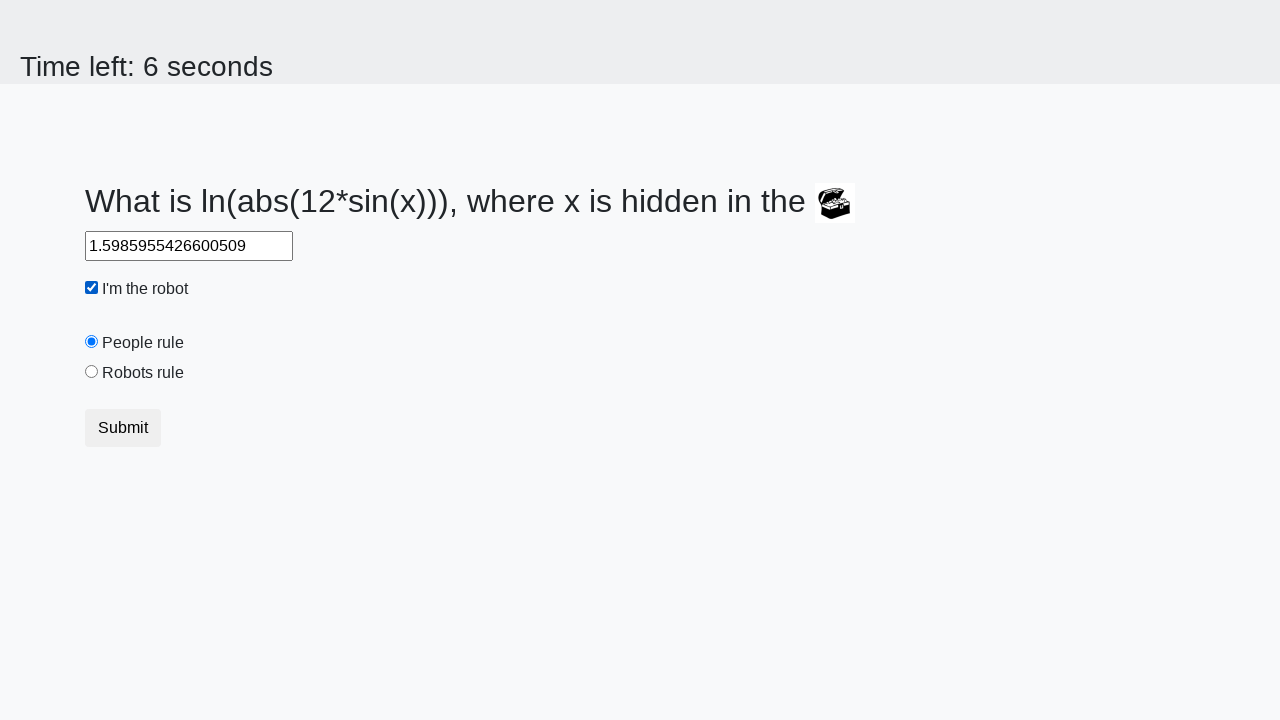

Clicked robots rule radio button at (92, 372) on #robotsRule
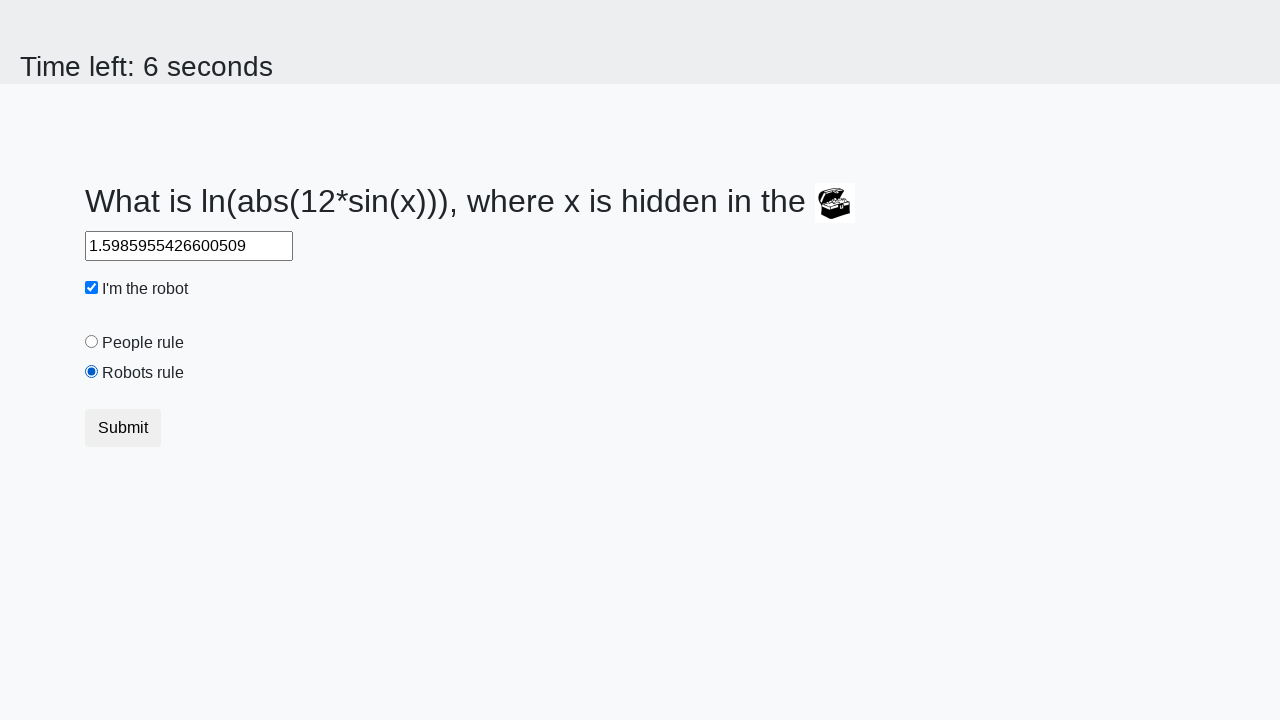

Submitted form with answer and selections at (123, 428) on button[type='submit']
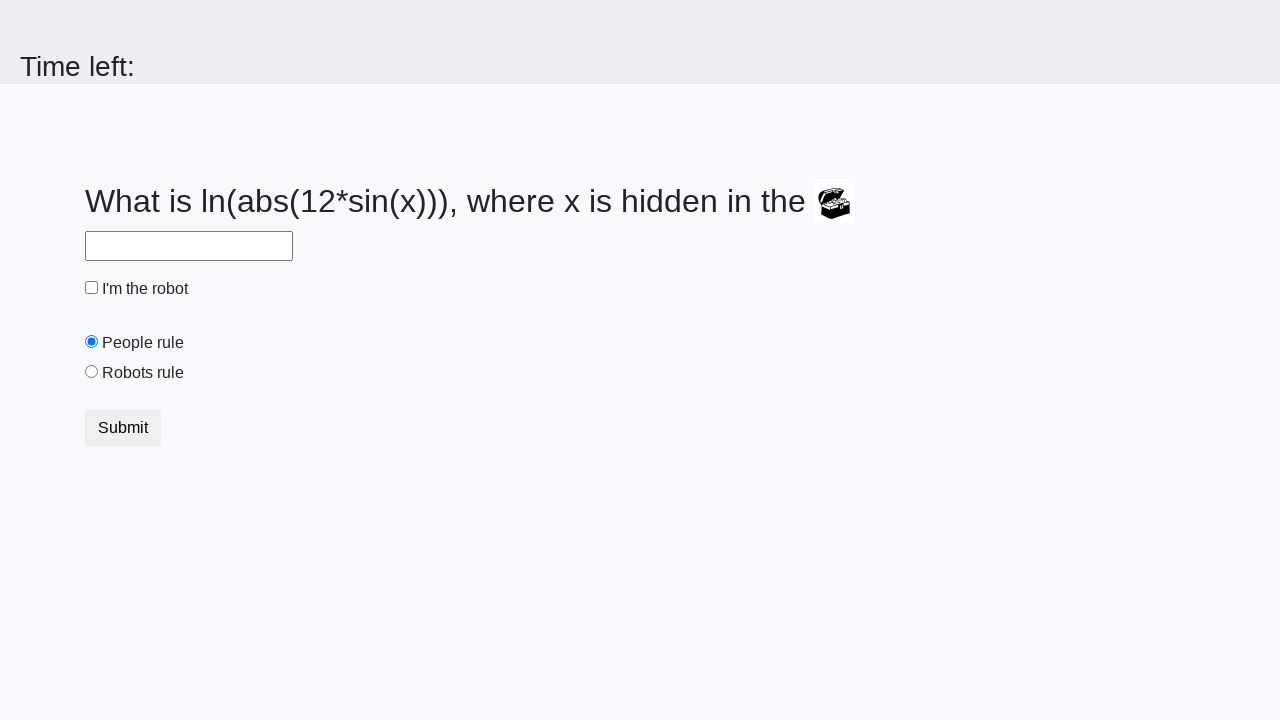

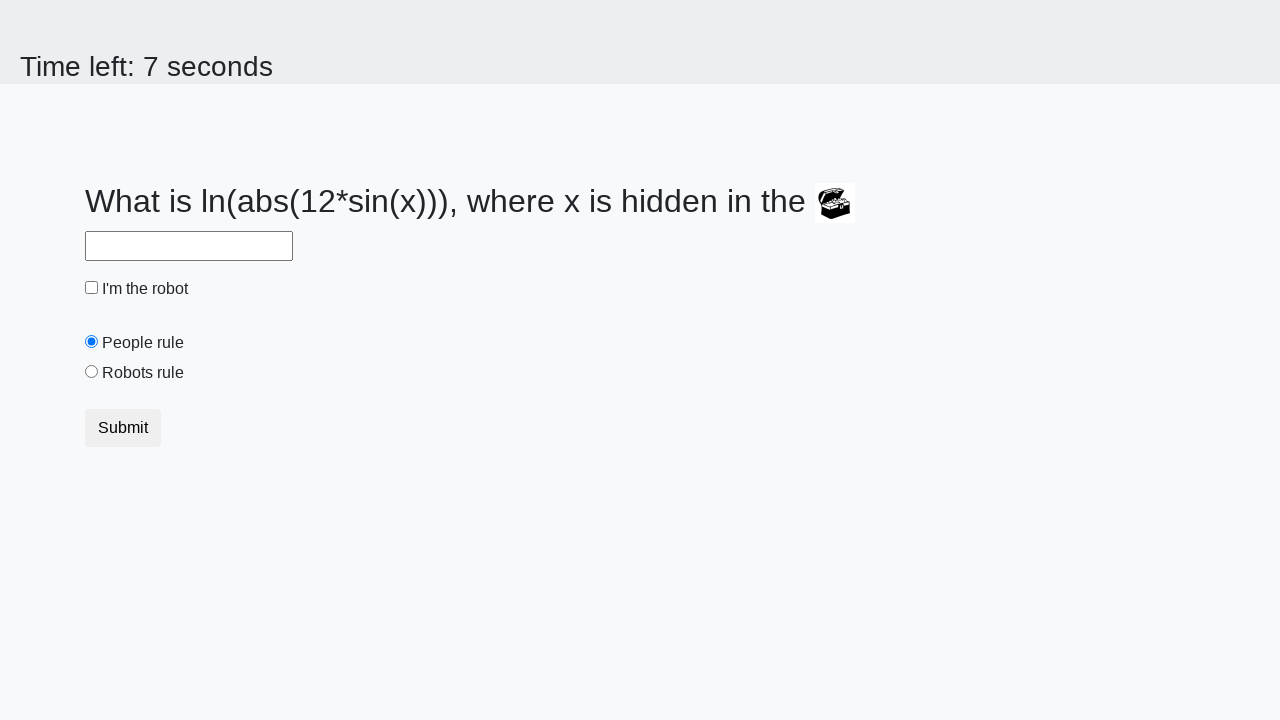